Tests navigation to the Projects page on the Selenium website and validates the page title contains "Projects"

Starting URL: https://www.selenium.dev/

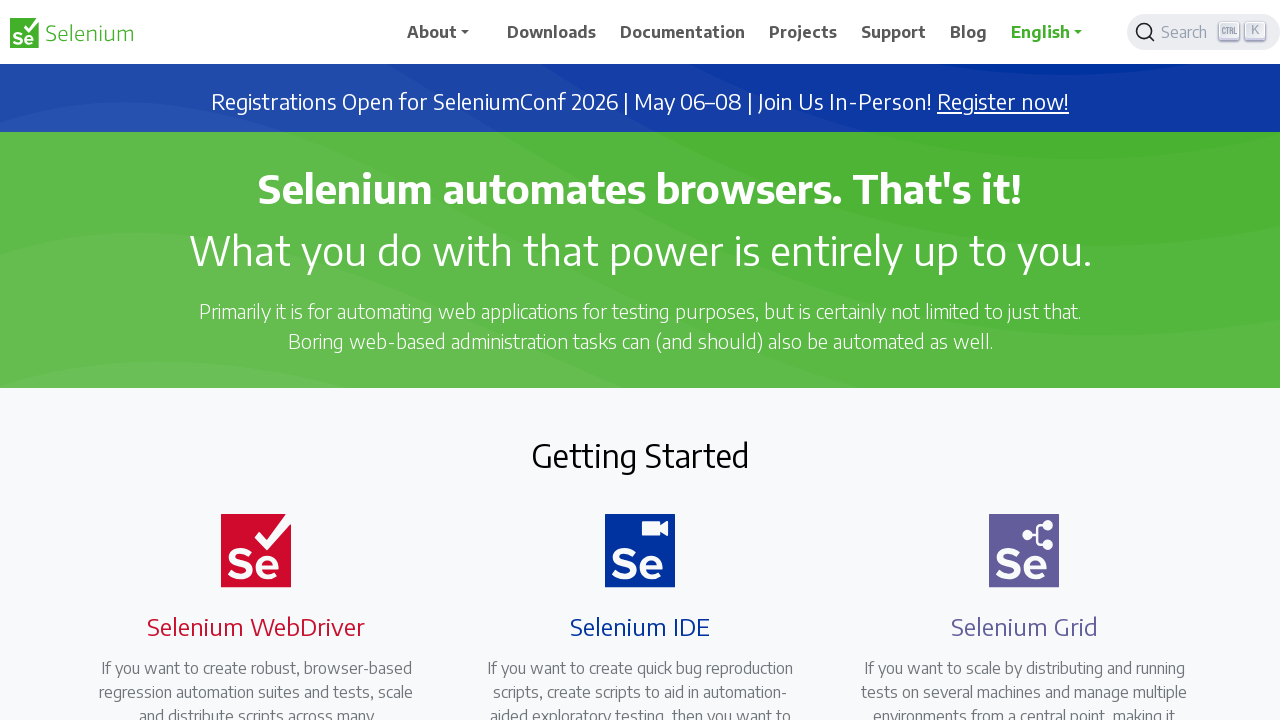

Clicked on the Projects navigation link at (803, 32) on text=Projects
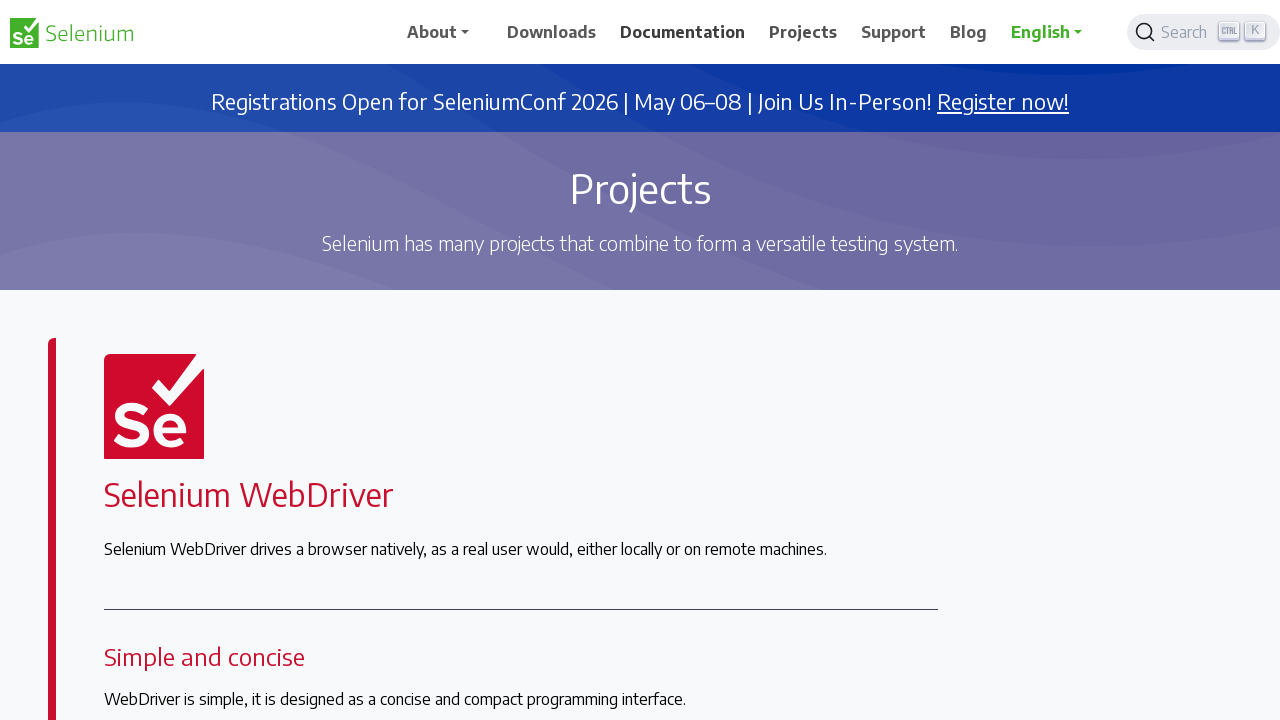

Waited for Projects page to load (domcontentloaded)
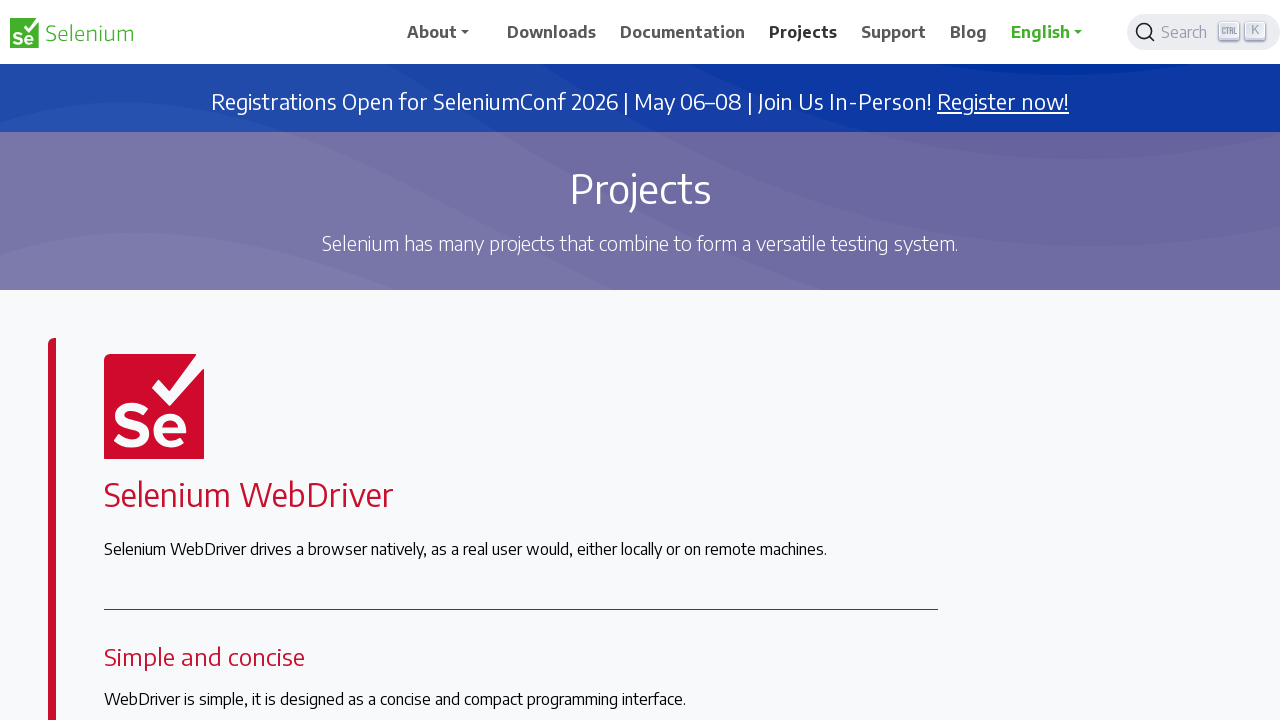

Verified page title contains 'Projects'
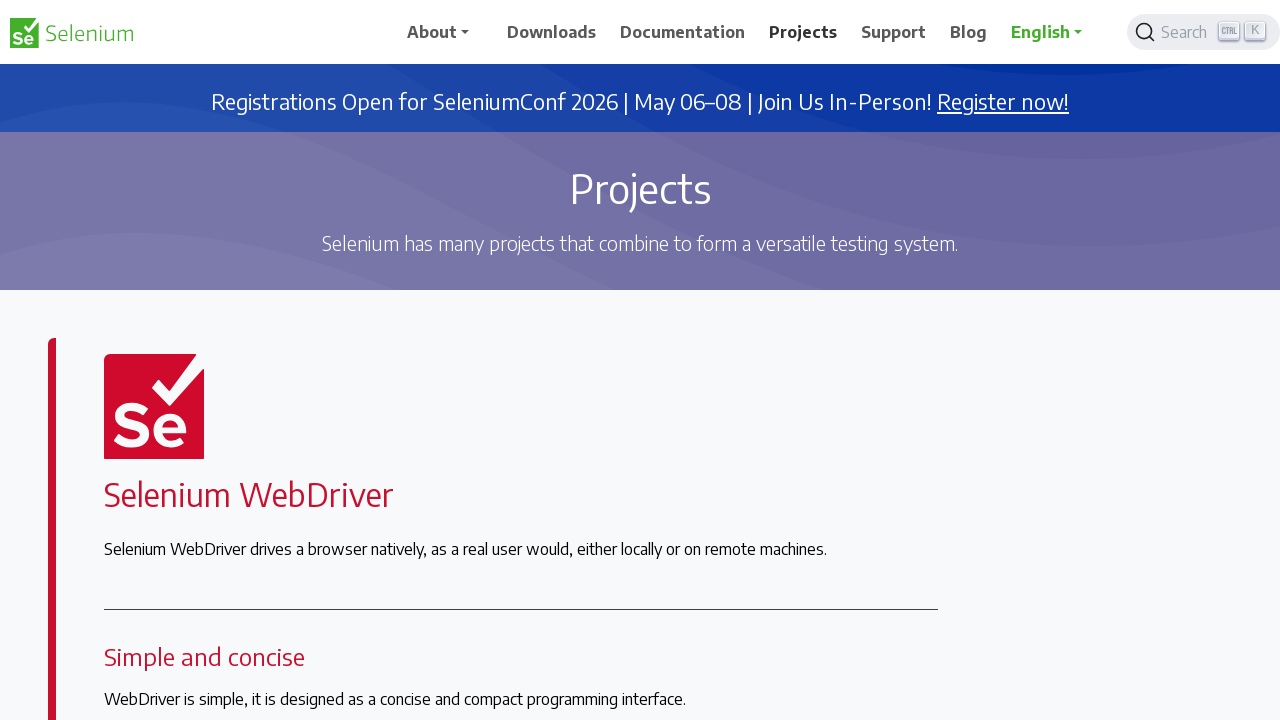

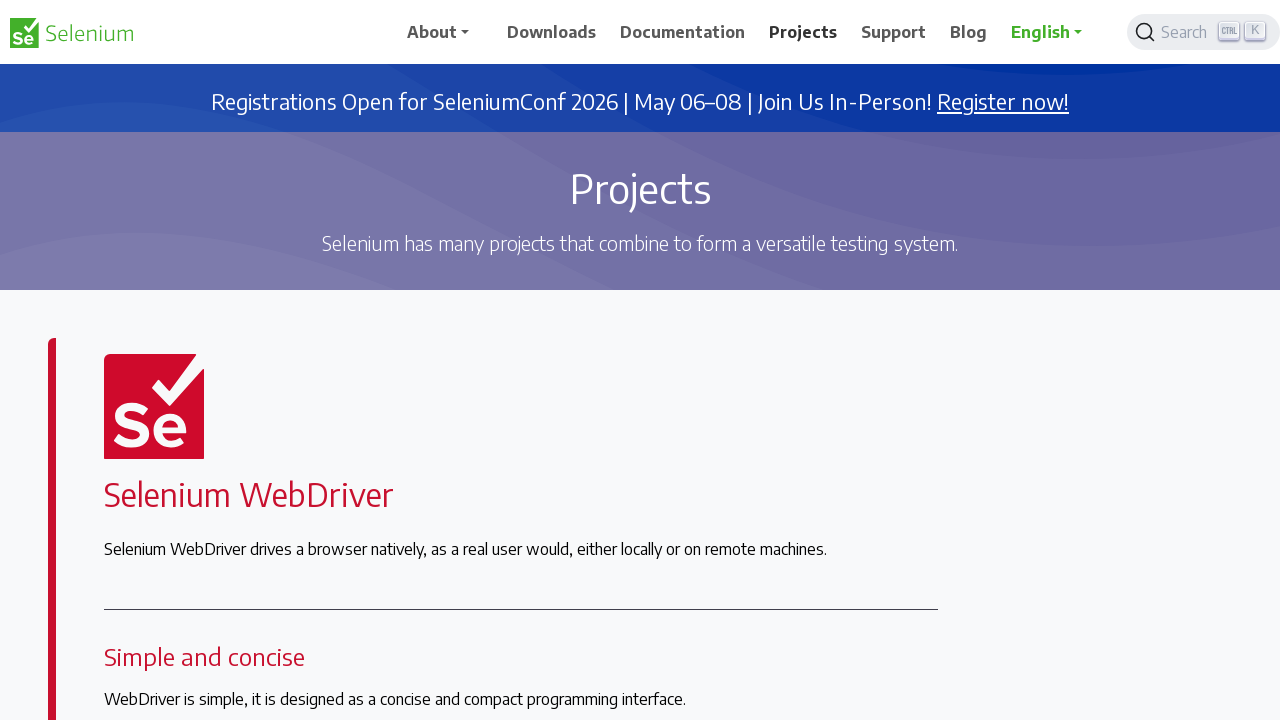